Tests a text box form by filling in name, email, current address, and permanent address fields, then submitting the form

Starting URL: https://demoqa.com/text-box

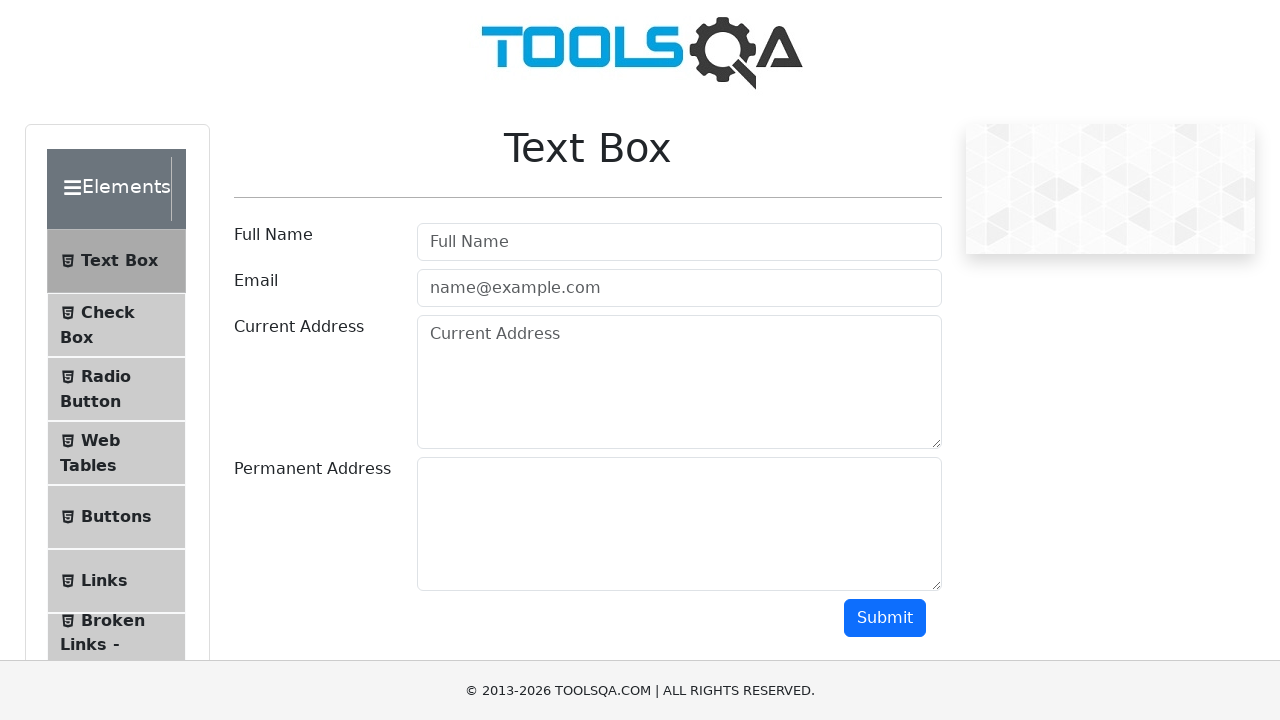

Clicked name field at (679, 242) on #userName
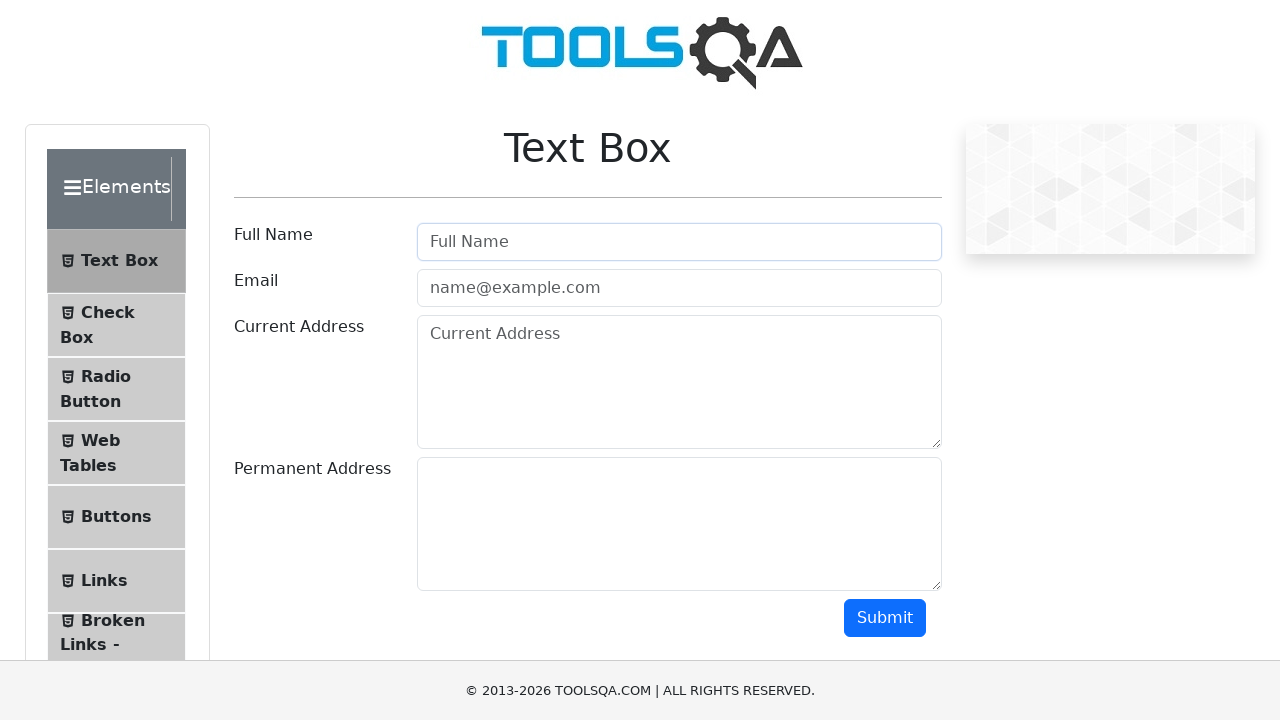

Filled name field with 'Marcus' on #userName
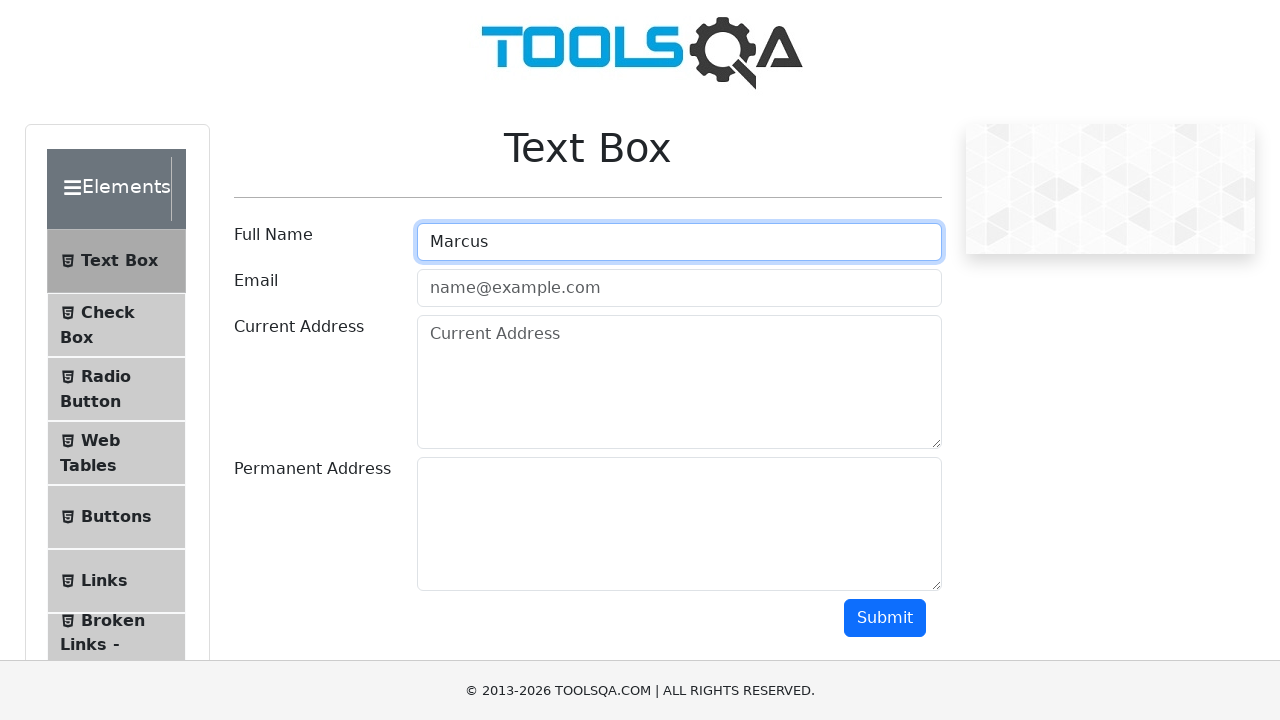

Clicked email field at (679, 288) on #userEmail
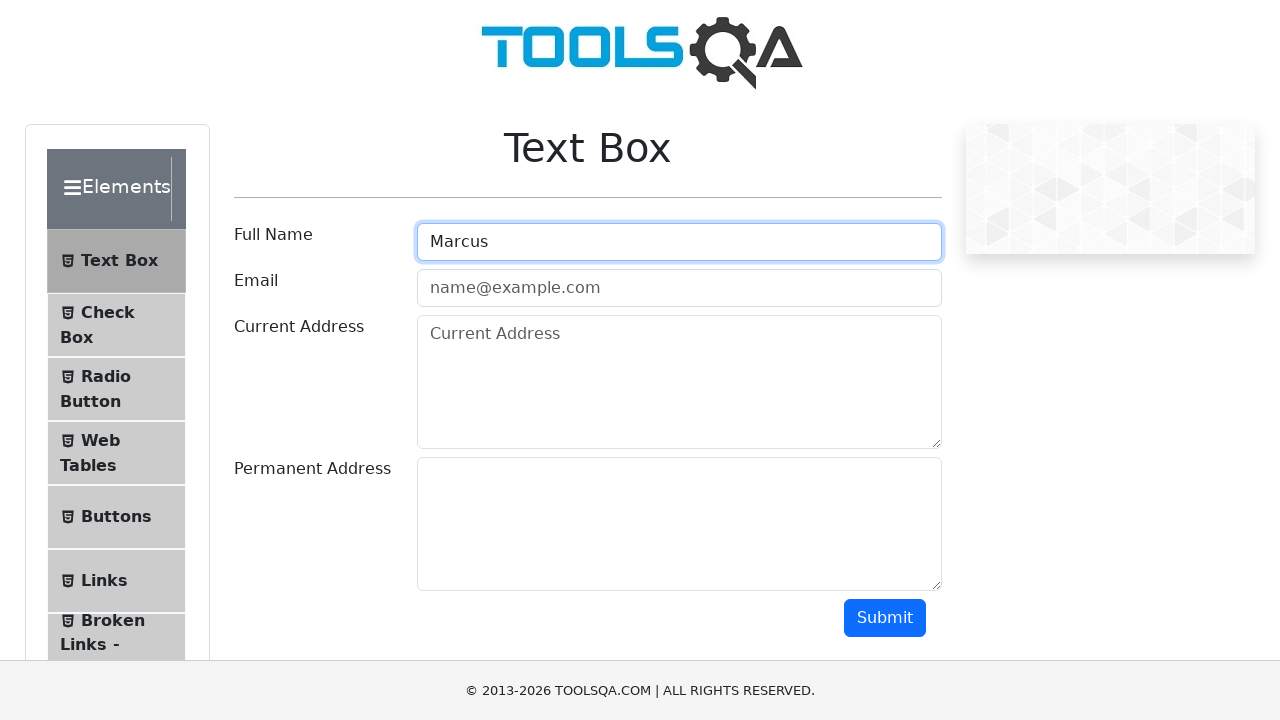

Filled email field with 'marcus.johnson@example.com' on #userEmail
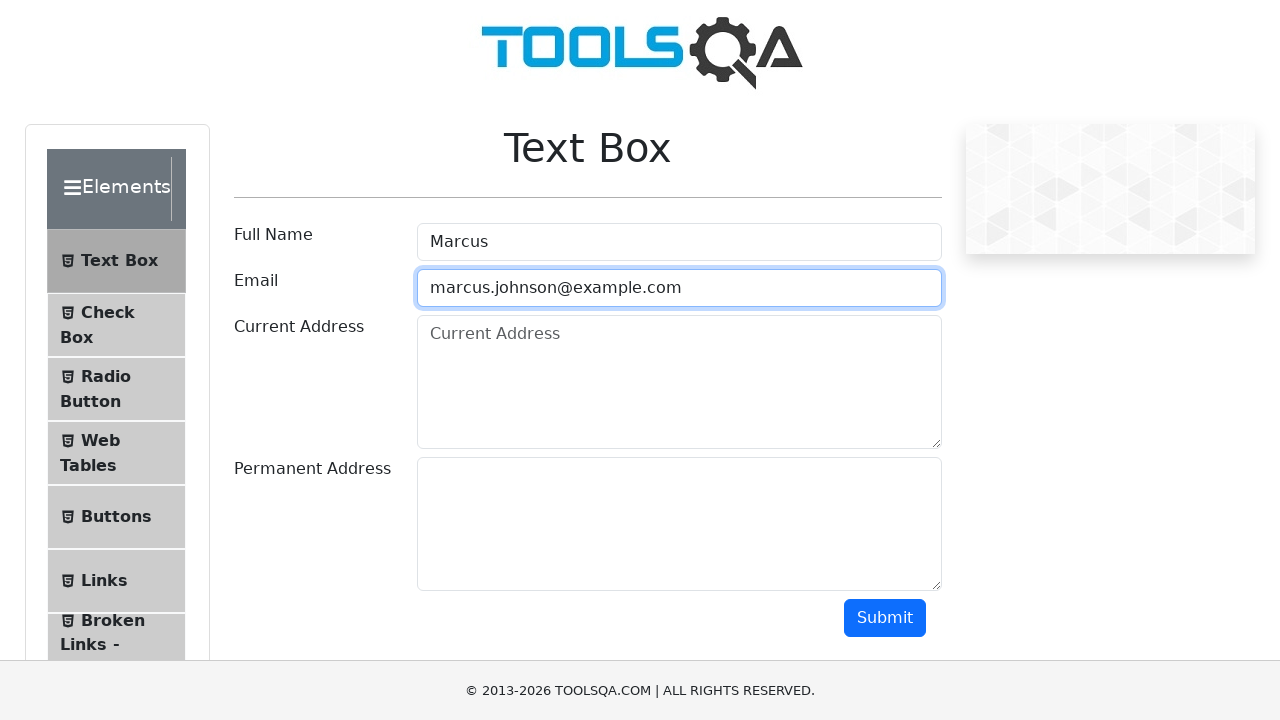

Clicked current address field at (679, 382) on #currentAddress
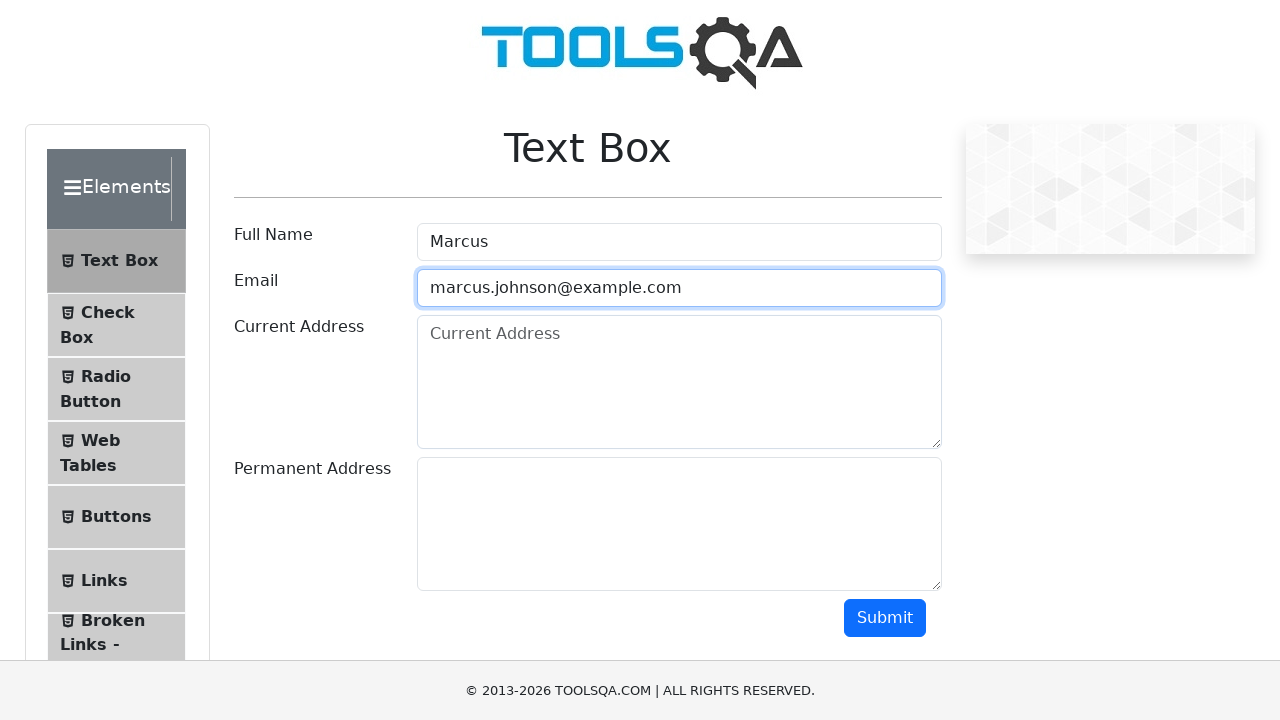

Filled current address field with '123 Oak Street, Suite 456' on #currentAddress
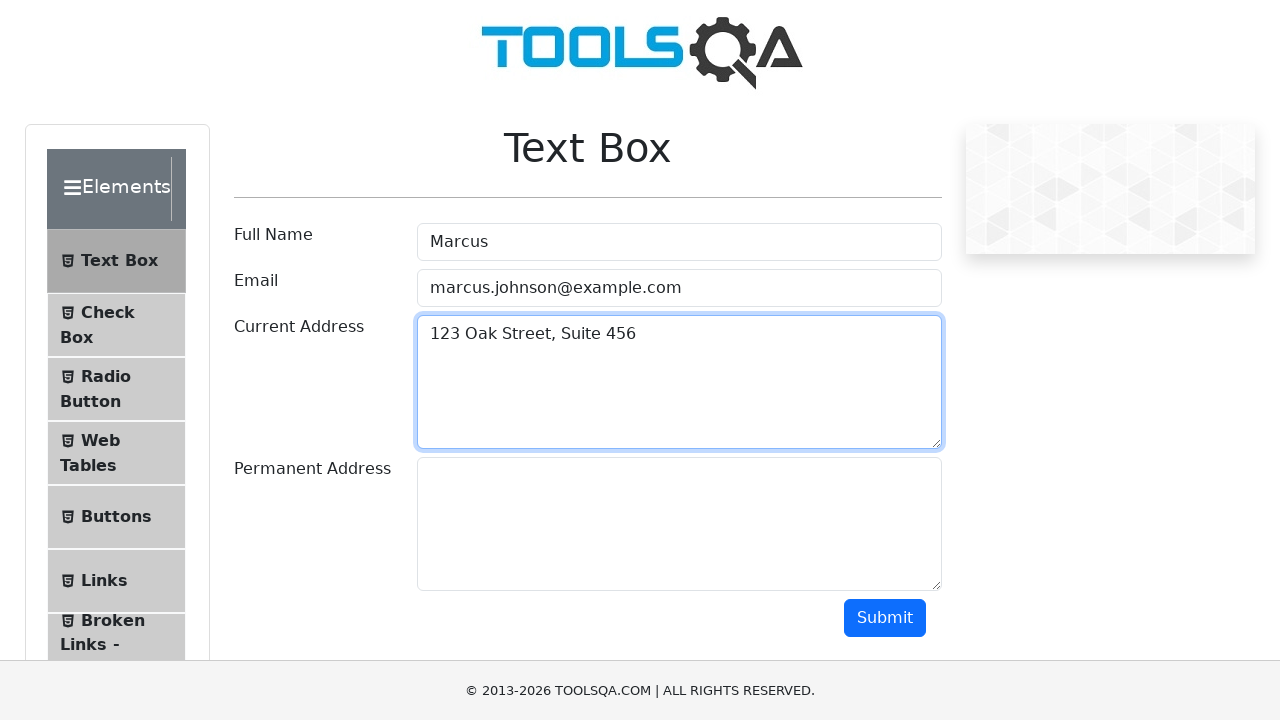

Clicked permanent address field at (679, 524) on #permanentAddress
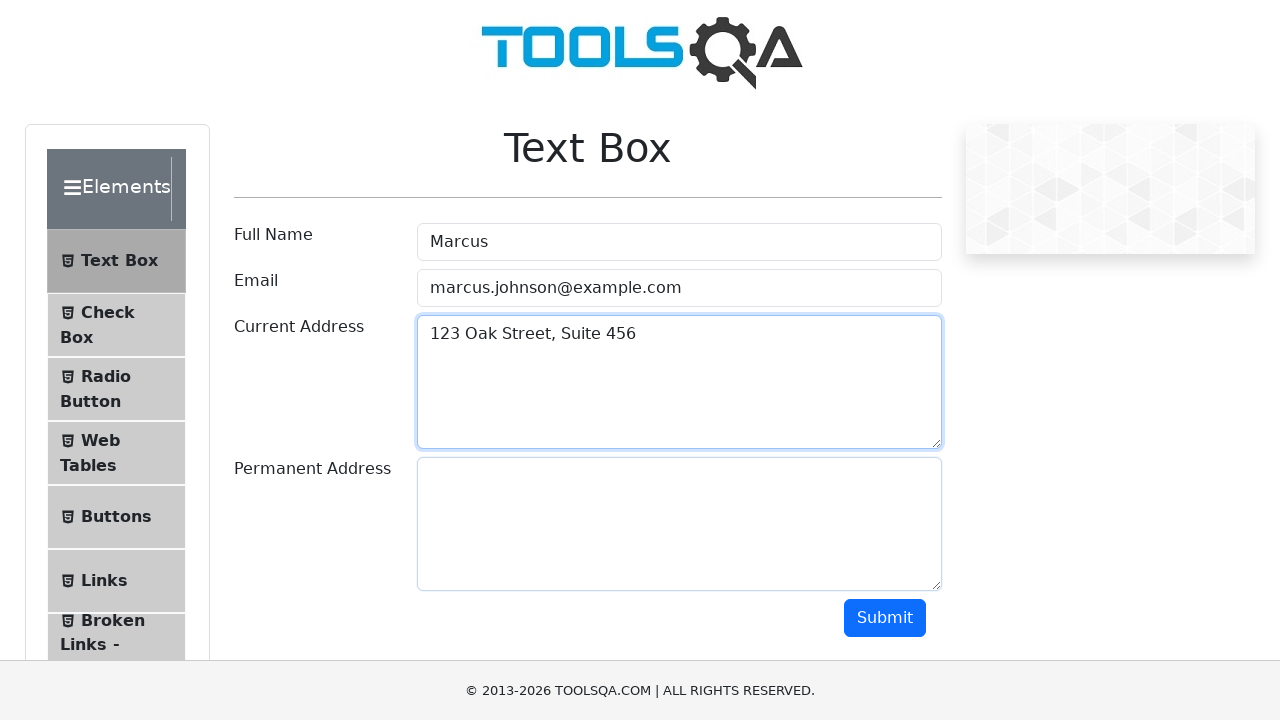

Filled permanent address field with 'Berlin, Germany' on #permanentAddress
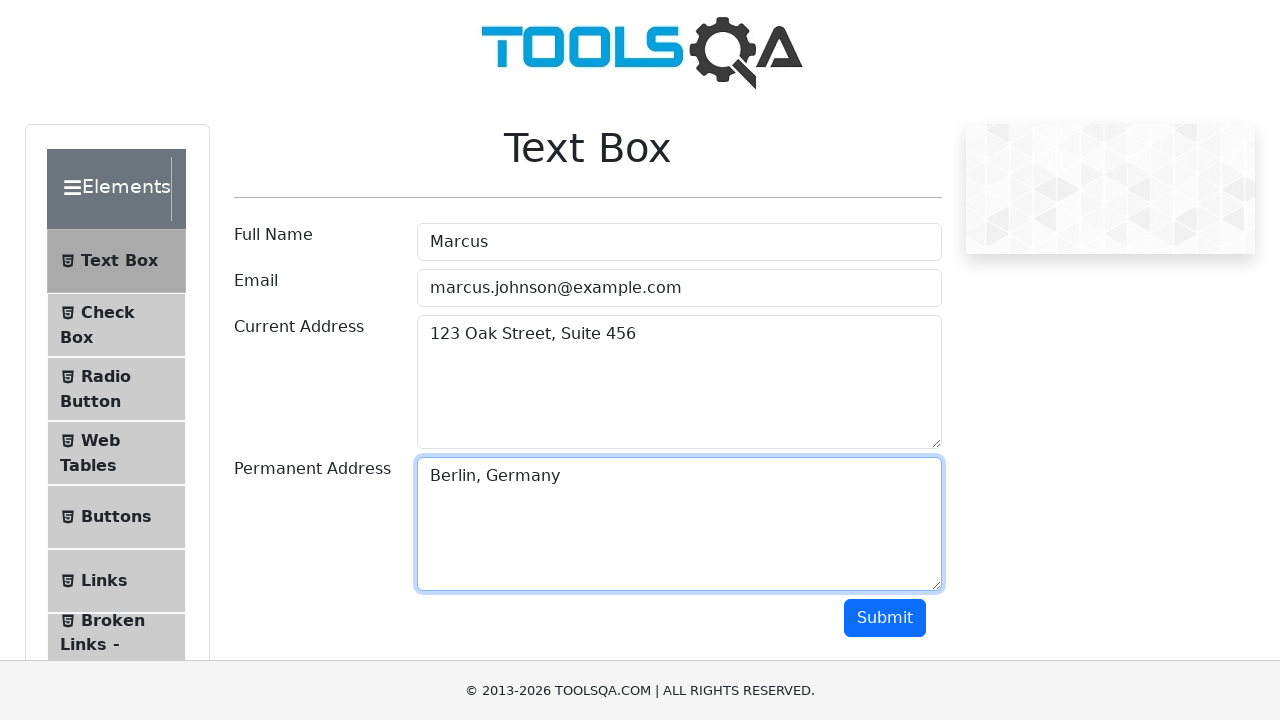

Clicked submit button to submit the form at (885, 618) on #submit
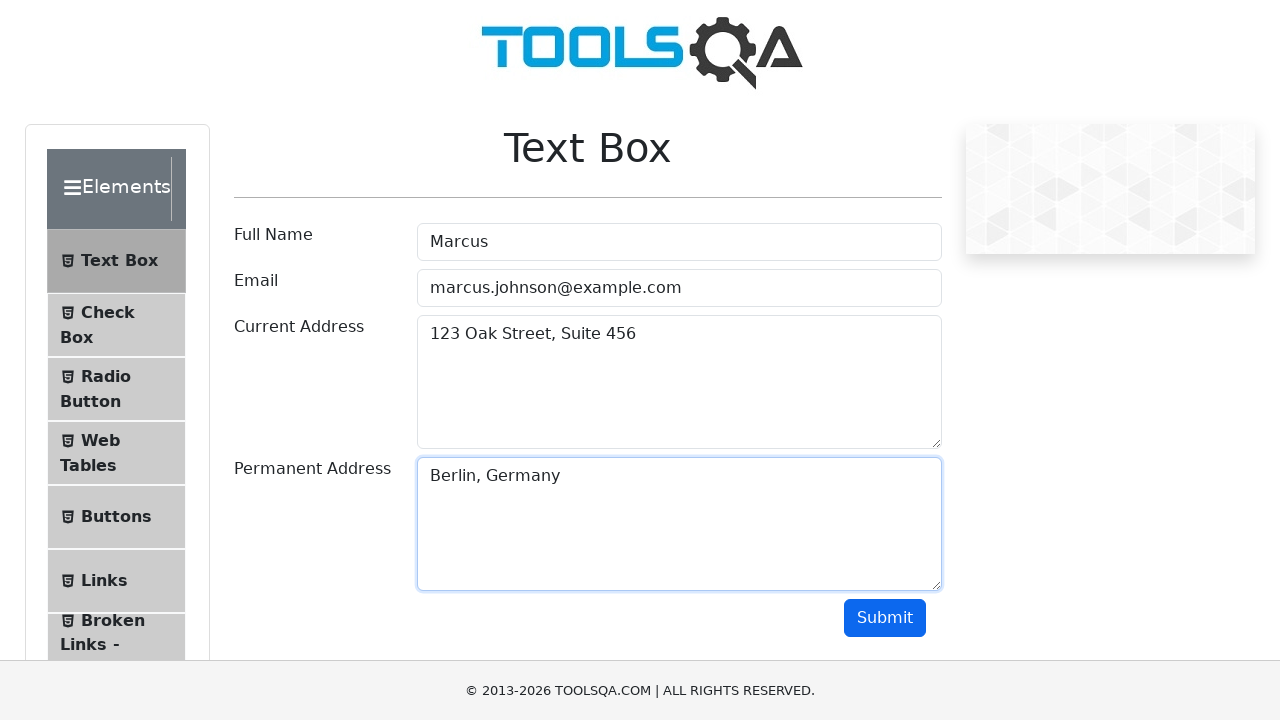

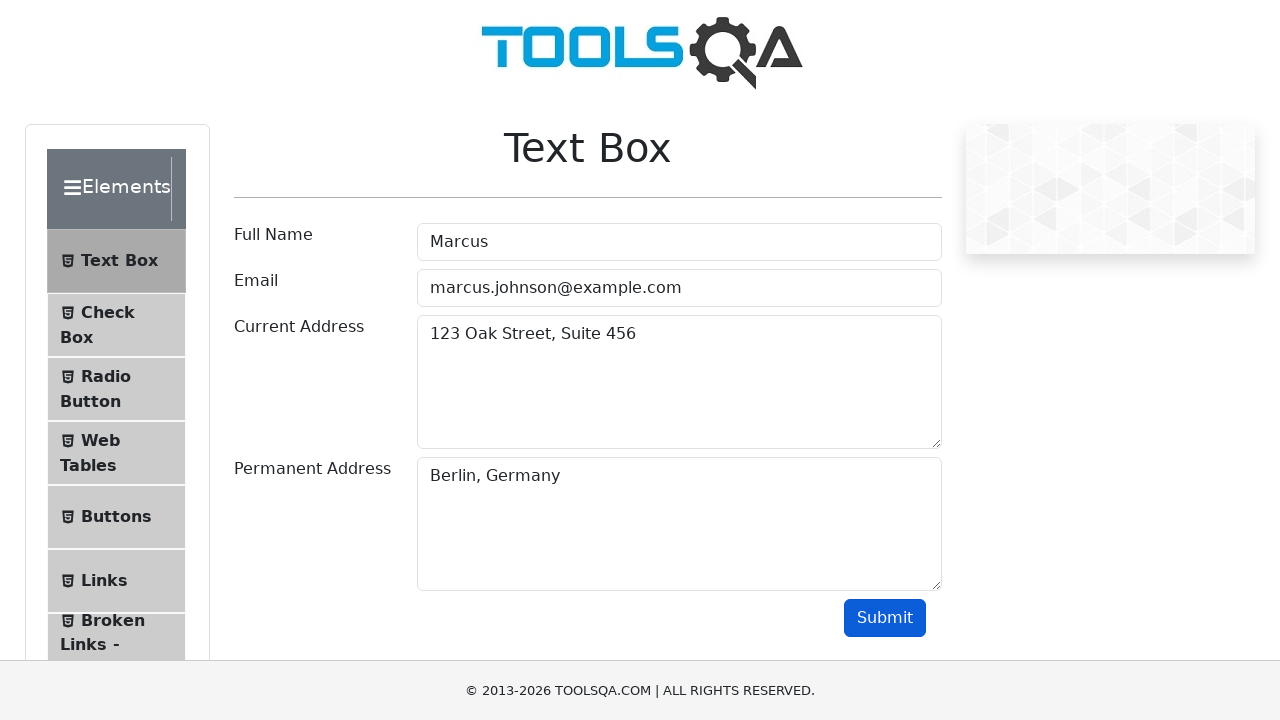